Tests jQuery UI select menu dropdown functionality by switching to iframe, clicking the speed dropdown, printing all options, and selecting the "Fast" option

Starting URL: https://jqueryui.com/selectmenu/

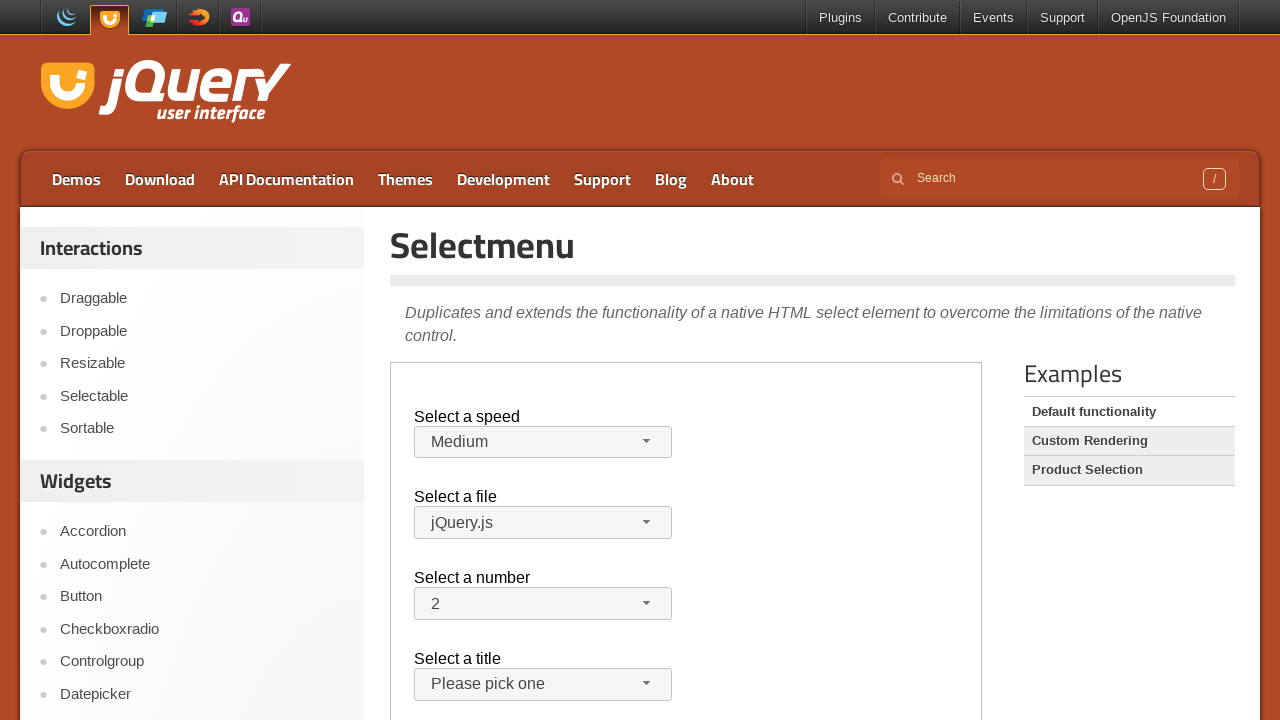

Located the demo iframe
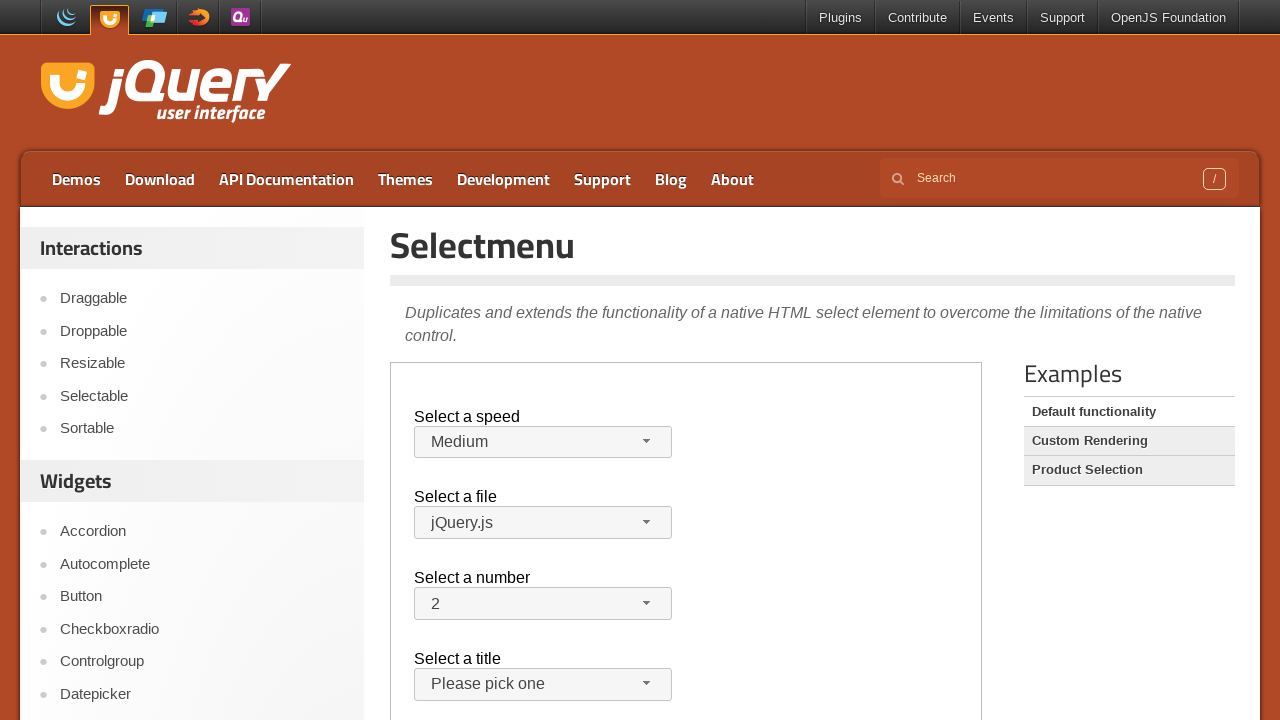

Clicked the 'Select a speed' dropdown button at (543, 442) on iframe.demo-frame >> internal:control=enter-frame >> span#speed-button
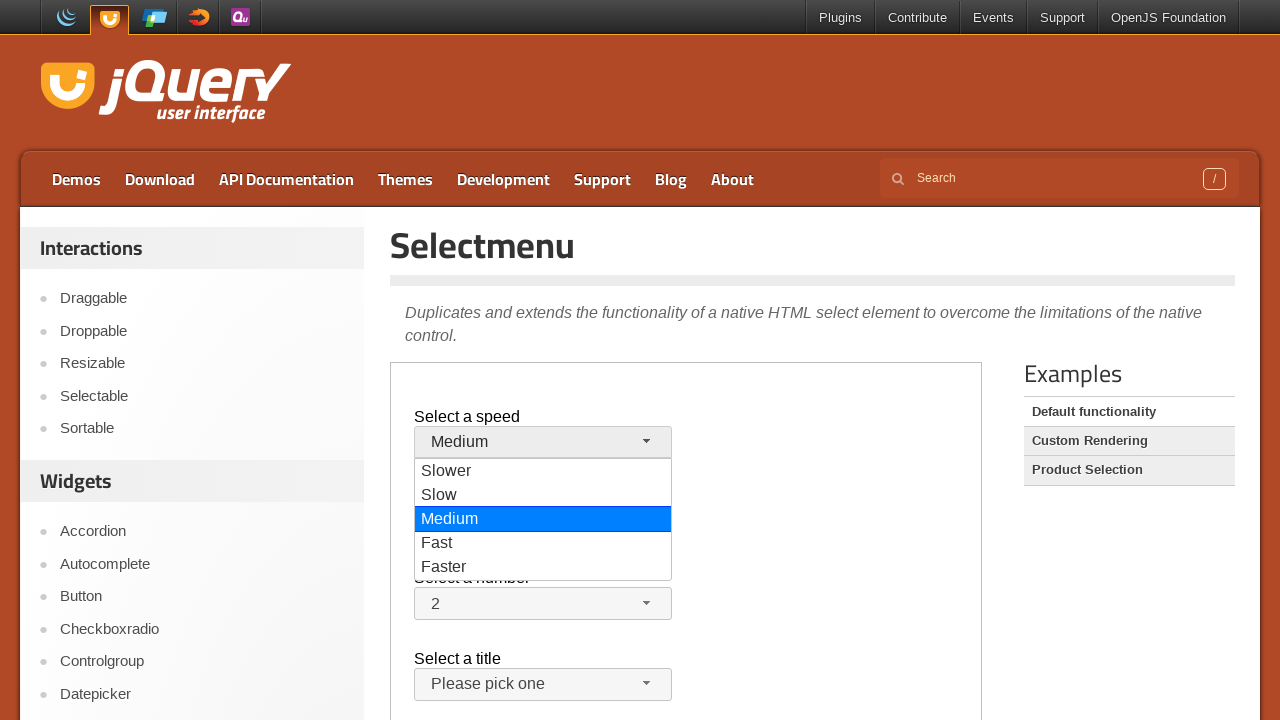

Dropdown menu became visible
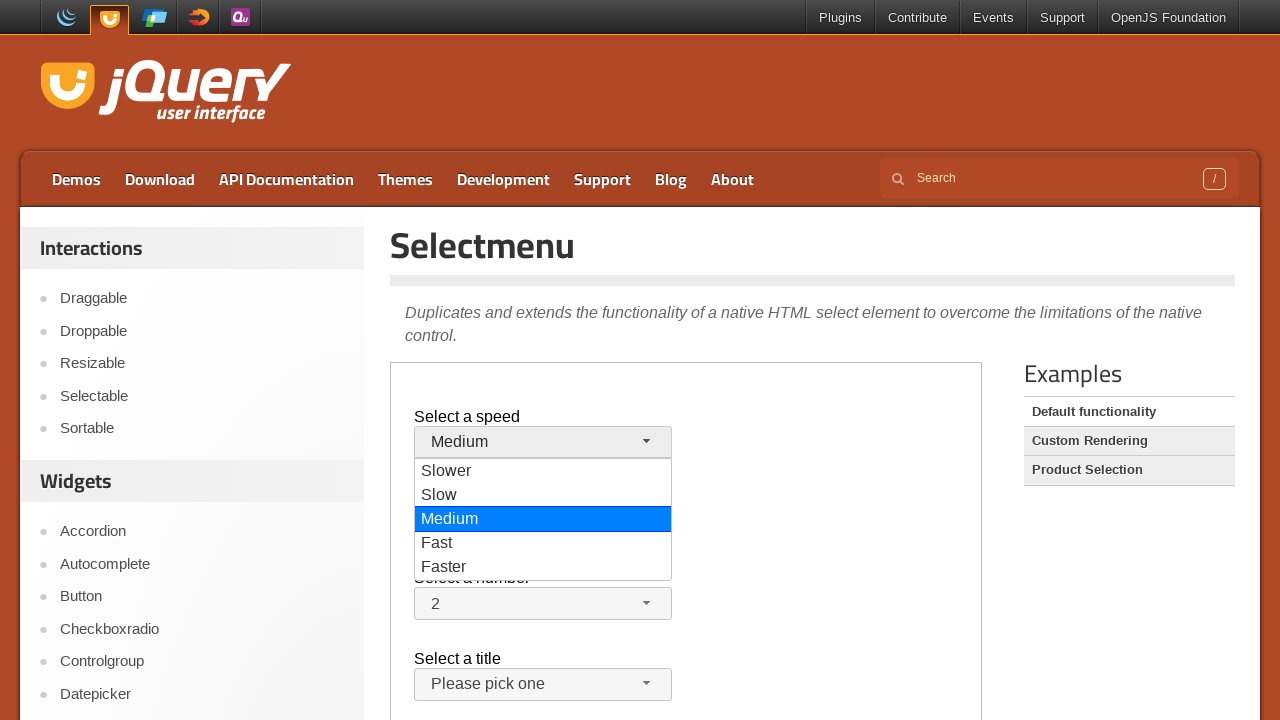

Retrieved 5 options from the dropdown menu
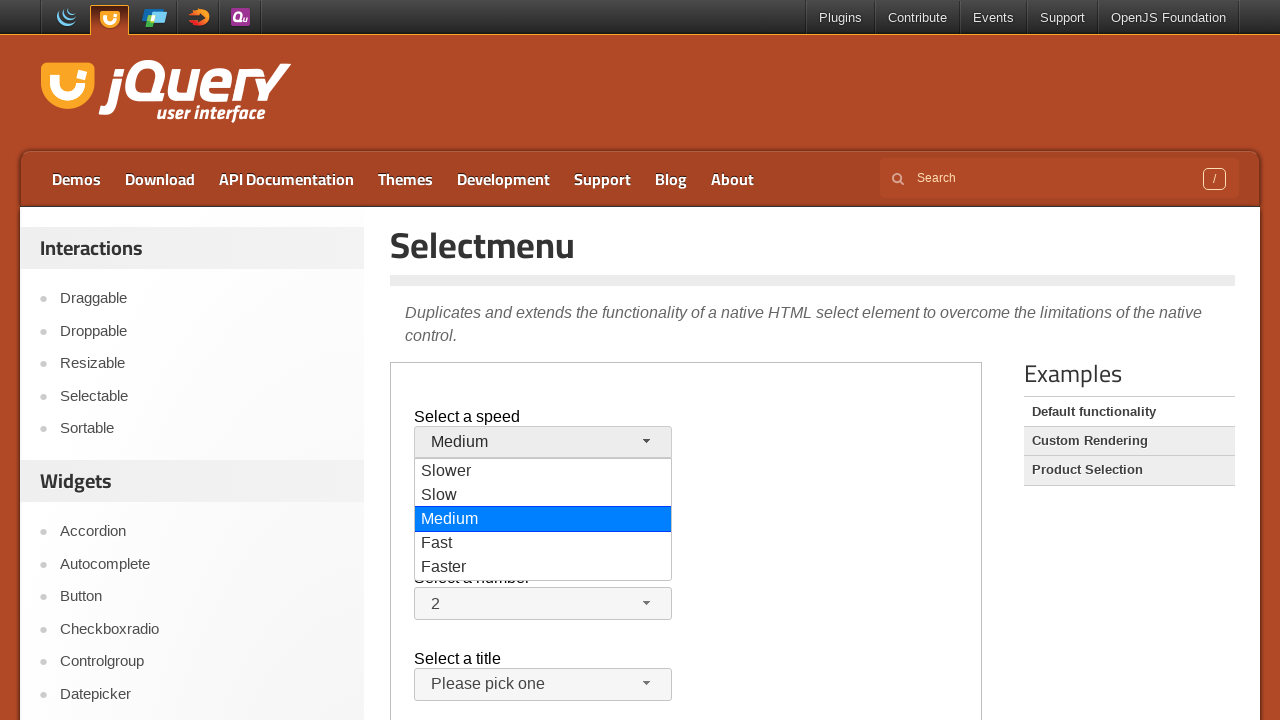

Clicked the 'Fast' option from the dropdown menu at (543, 544) on iframe.demo-frame >> internal:control=enter-frame >> ul#speed-menu > li >> nth=3
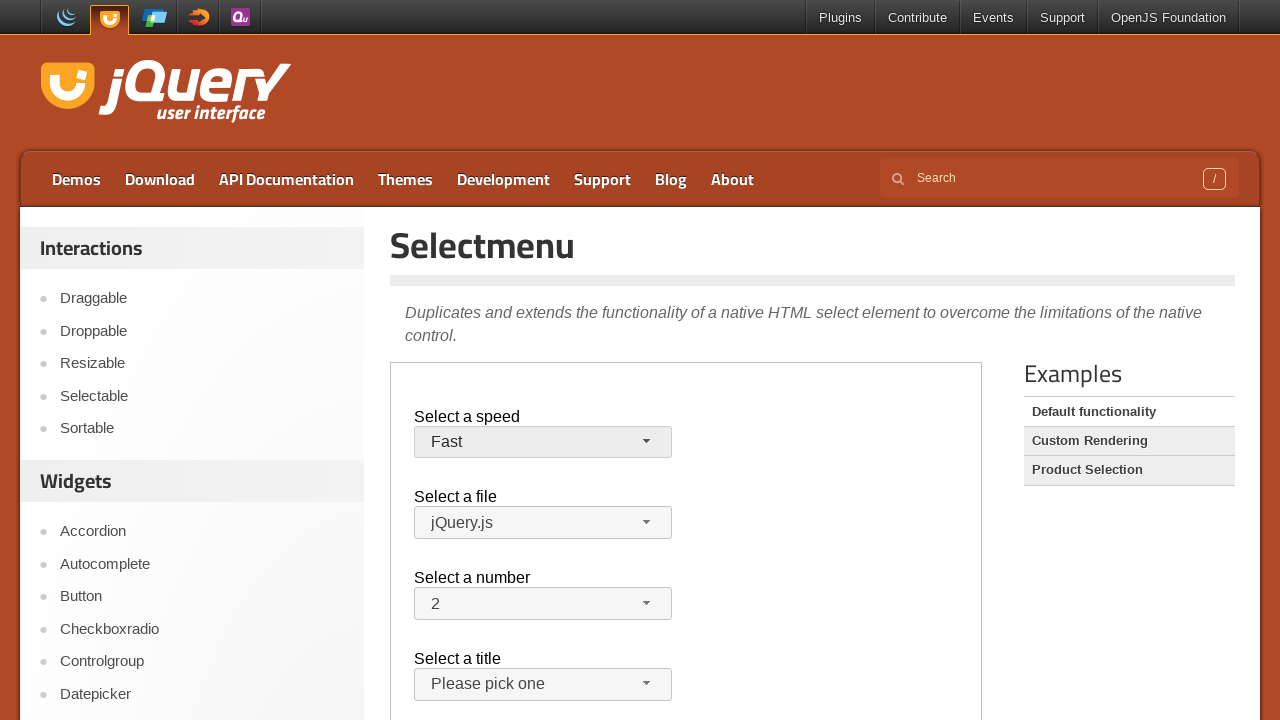

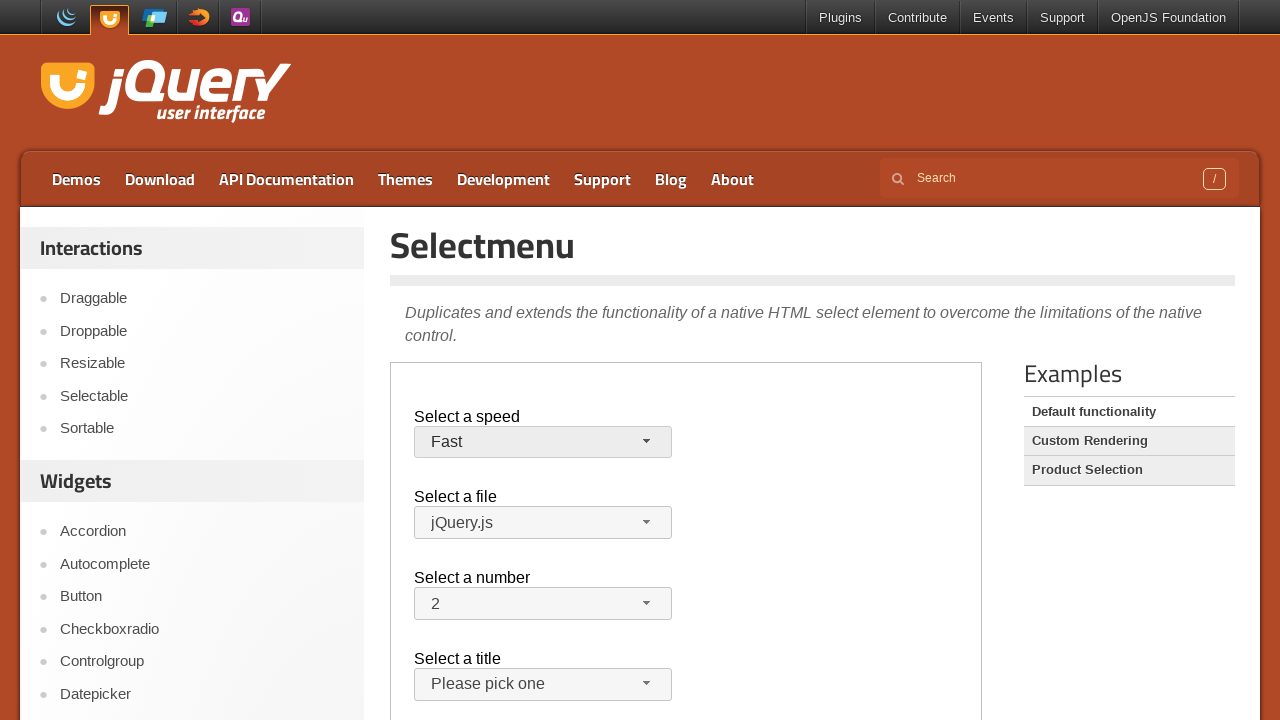